Tests all checkboxes on the page by clicking each one and verifying they are selected

Starting URL: https://rahulshettyacademy.com/AutomationPractice/

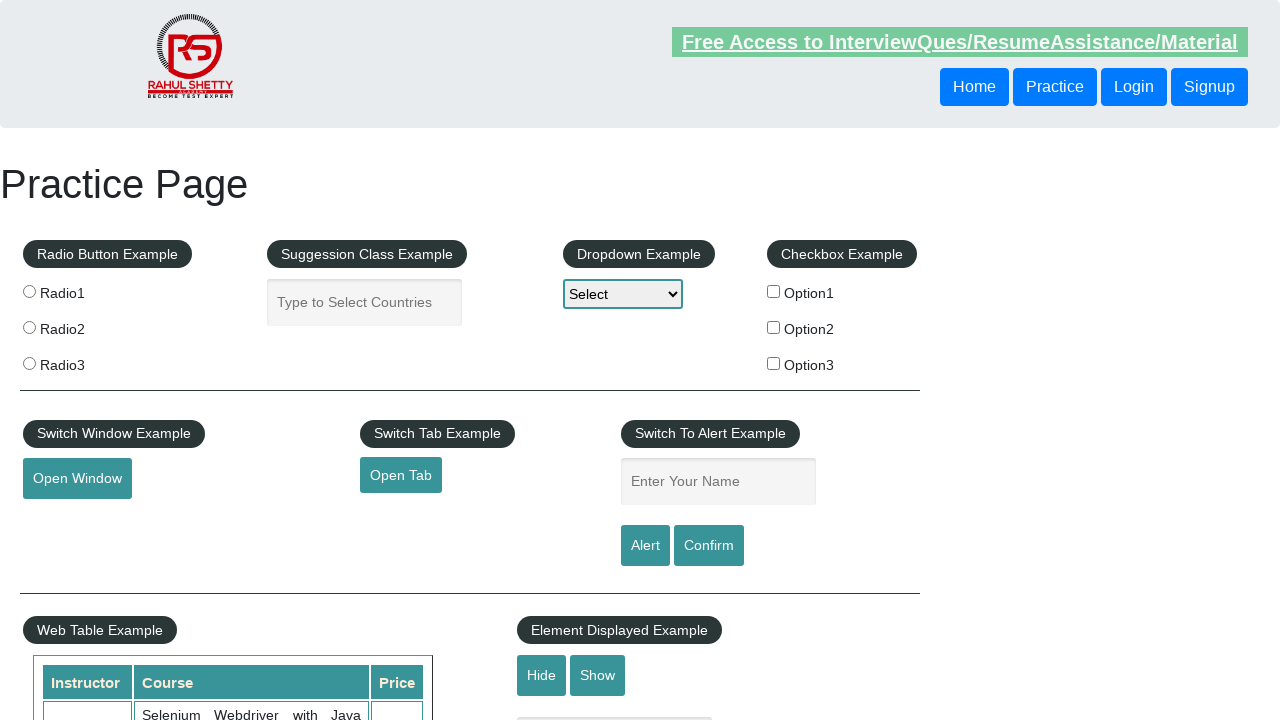

Navigated to AutomationPractice page
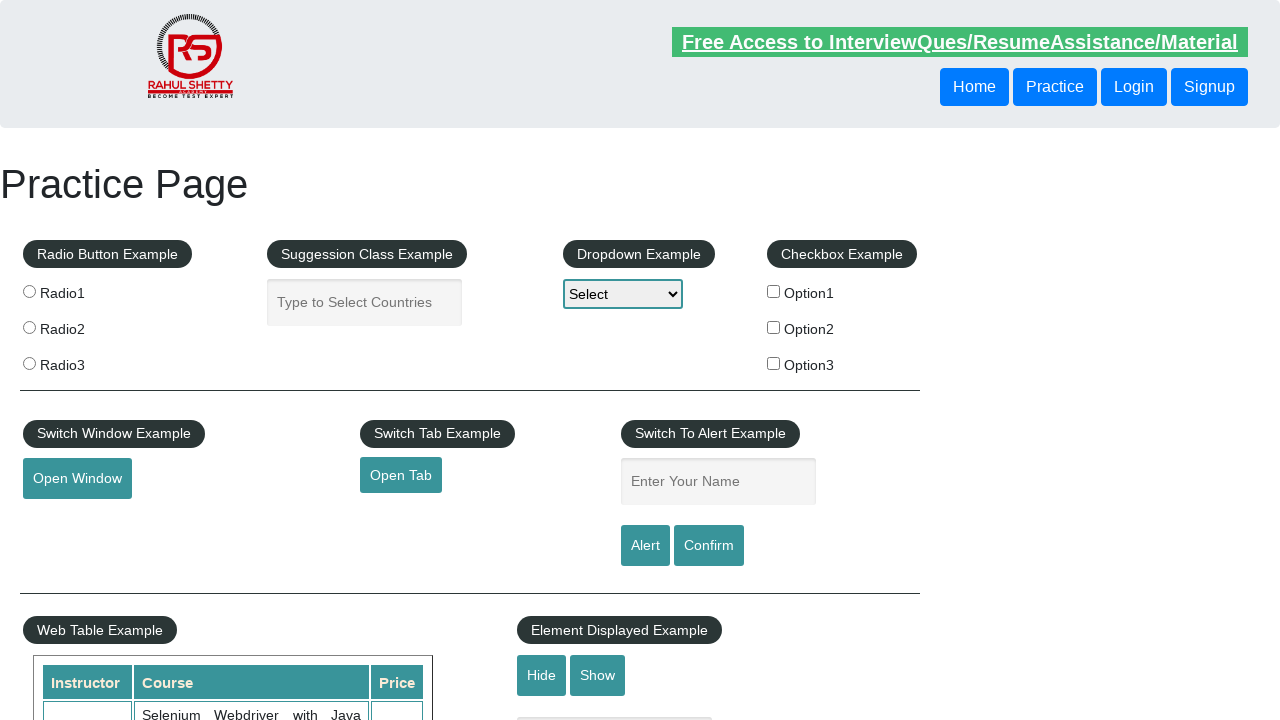

Located all checkboxes in the checkbox example section
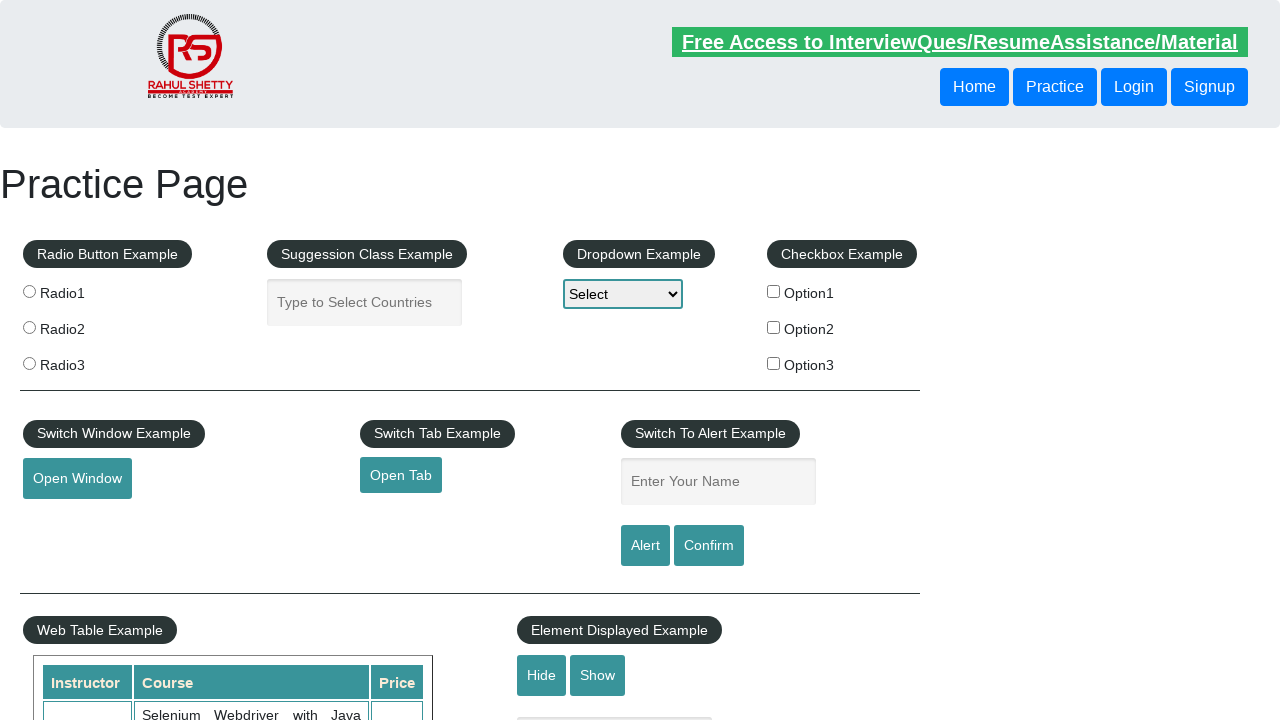

Clicked a checkbox at (774, 291) on xpath=//*[@id='checkbox-example']//input[@type='checkbox'] >> nth=0
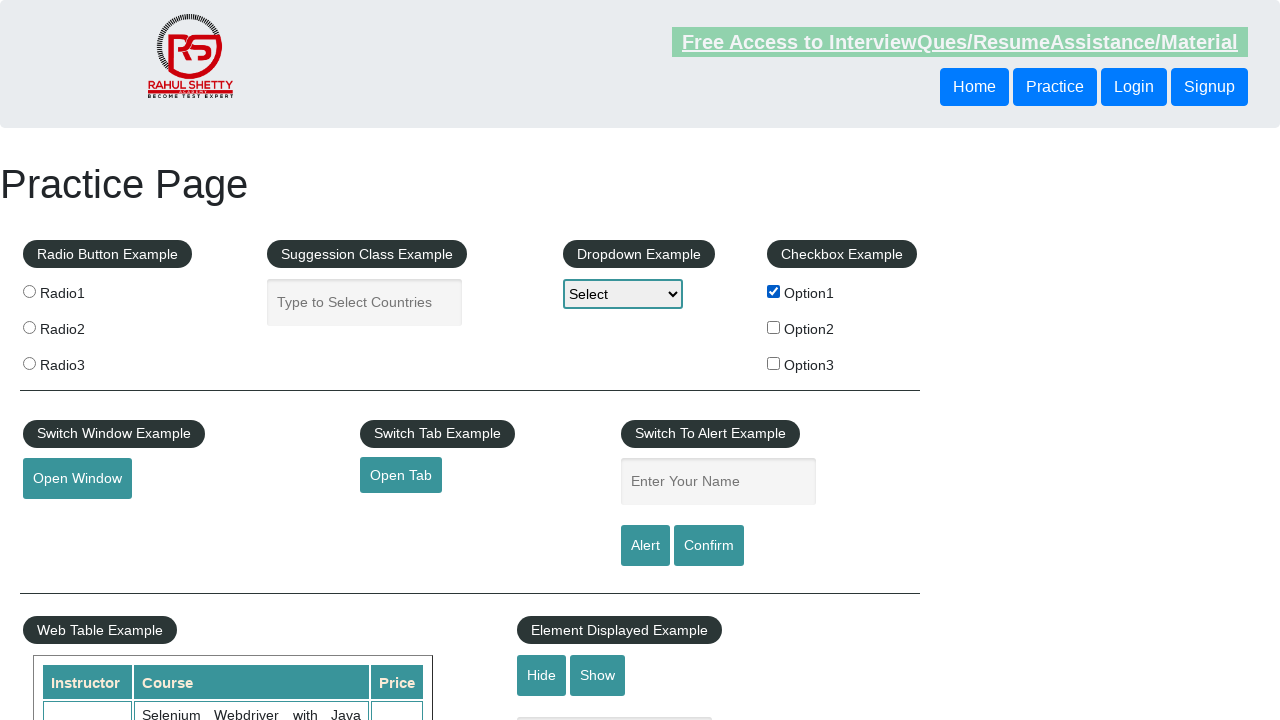

Verified that the checkbox is selected
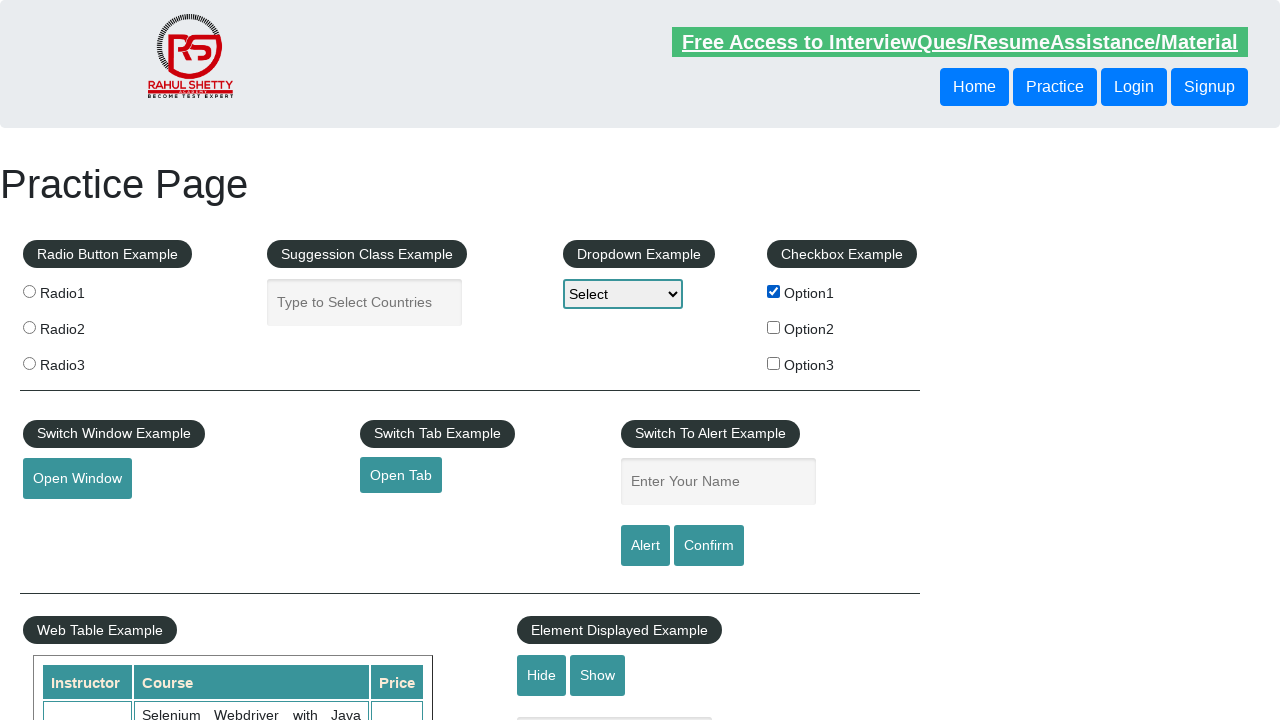

Clicked a checkbox at (774, 327) on xpath=//*[@id='checkbox-example']//input[@type='checkbox'] >> nth=1
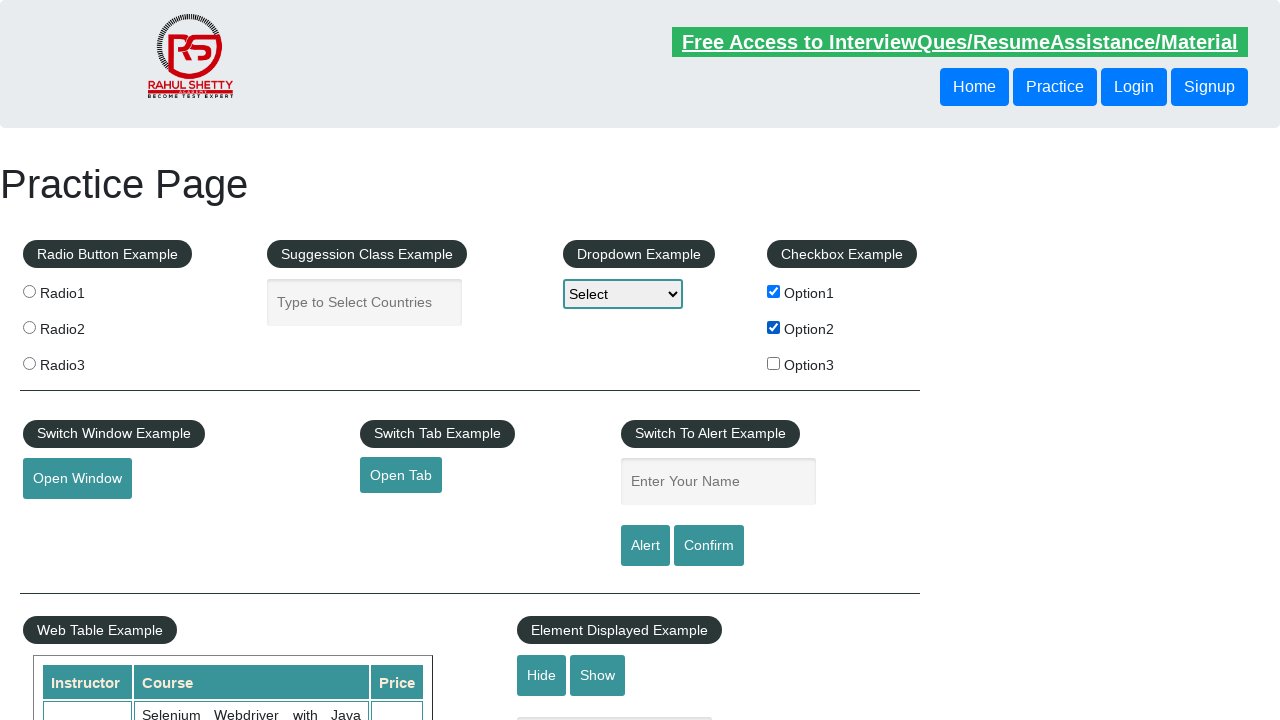

Verified that the checkbox is selected
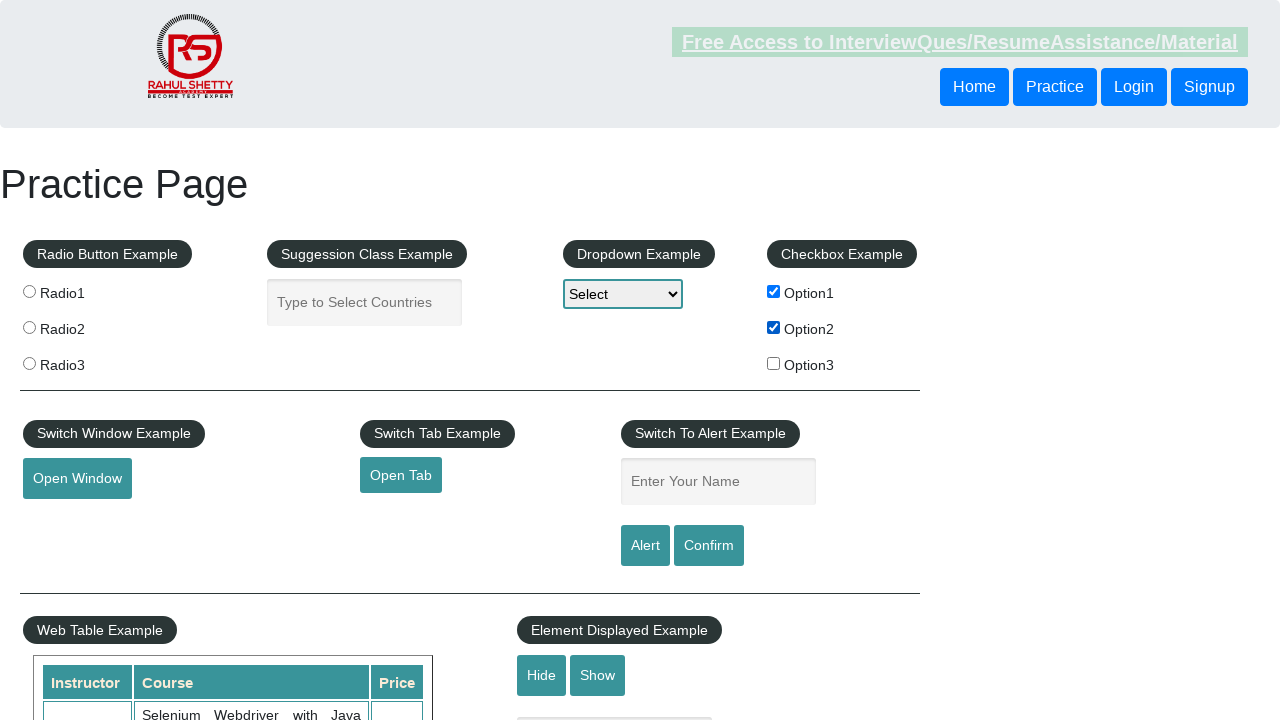

Clicked a checkbox at (774, 363) on xpath=//*[@id='checkbox-example']//input[@type='checkbox'] >> nth=2
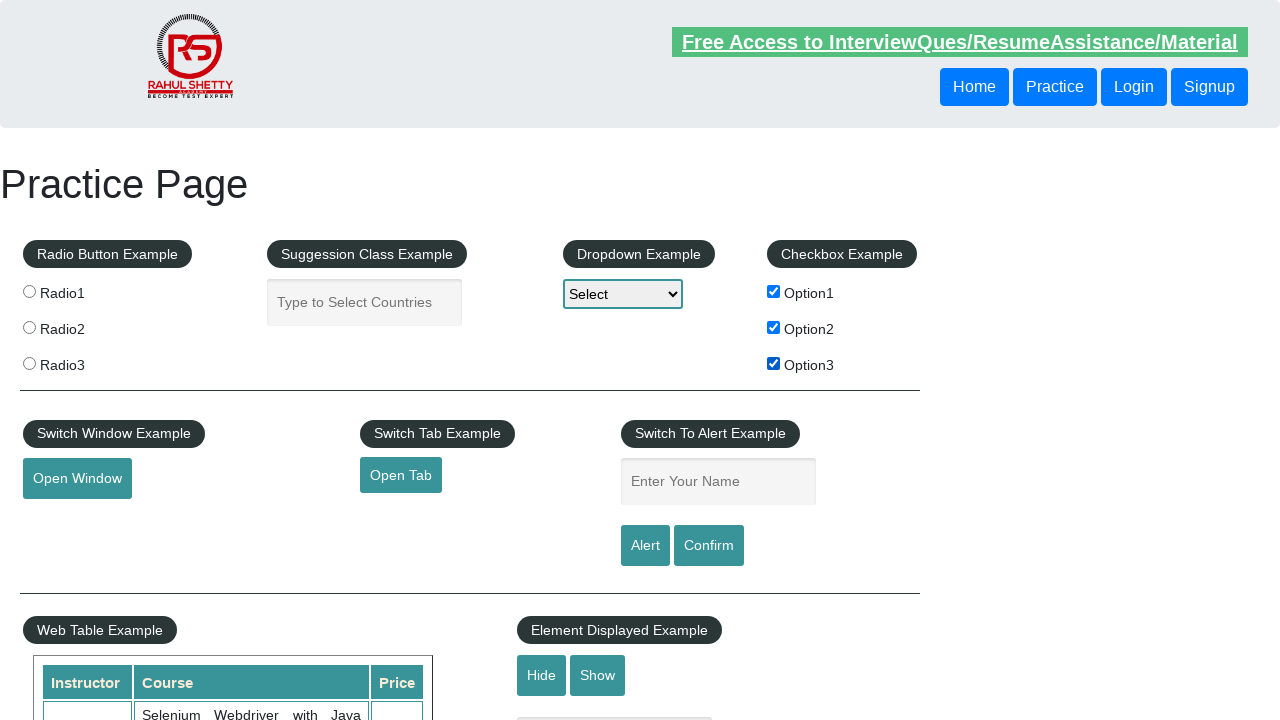

Verified that the checkbox is selected
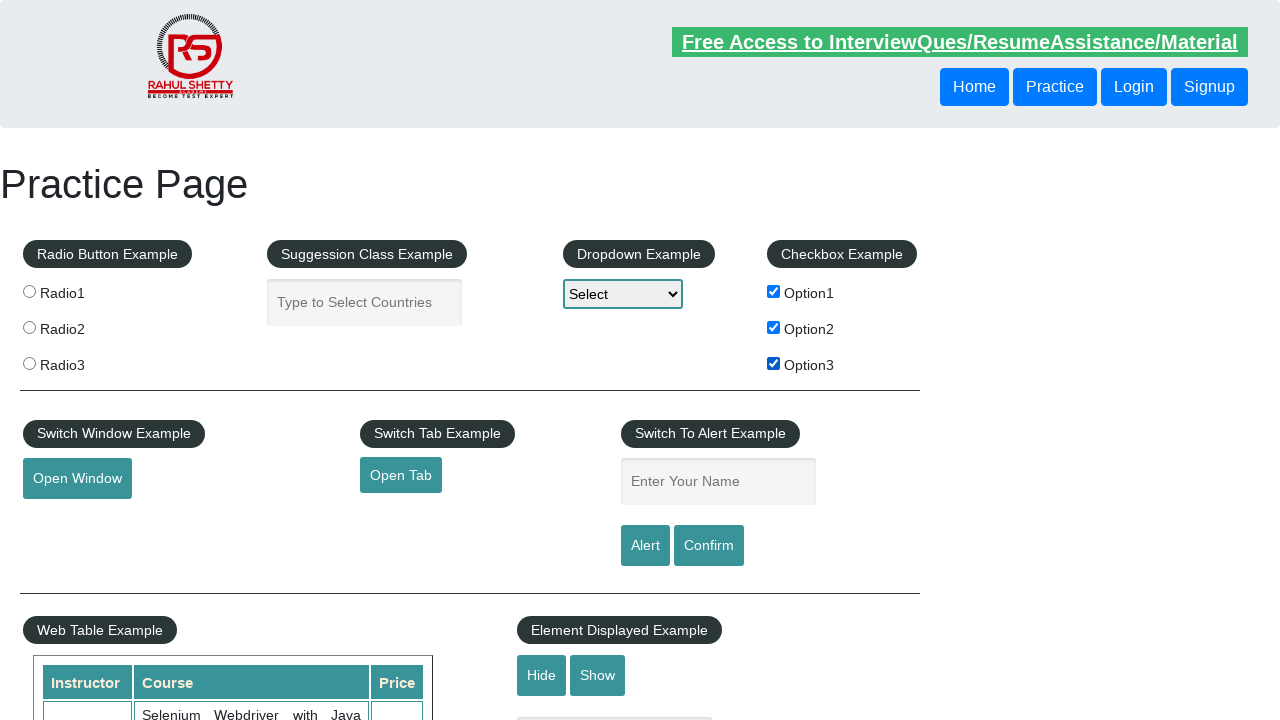

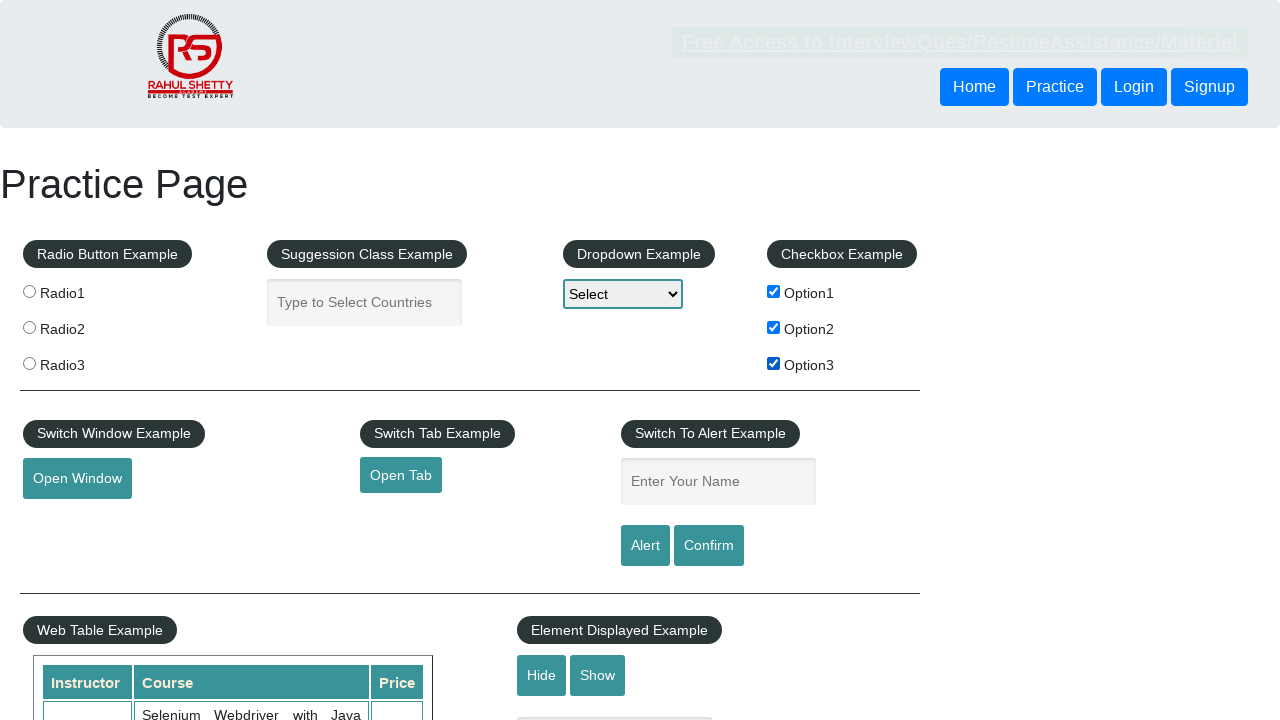